Tests interaction with SVG elements in a Google Charts pie chart by clicking on the Github section within an iframe

Starting URL: https://www.w3schools.com/howto/howto_google_charts.asp

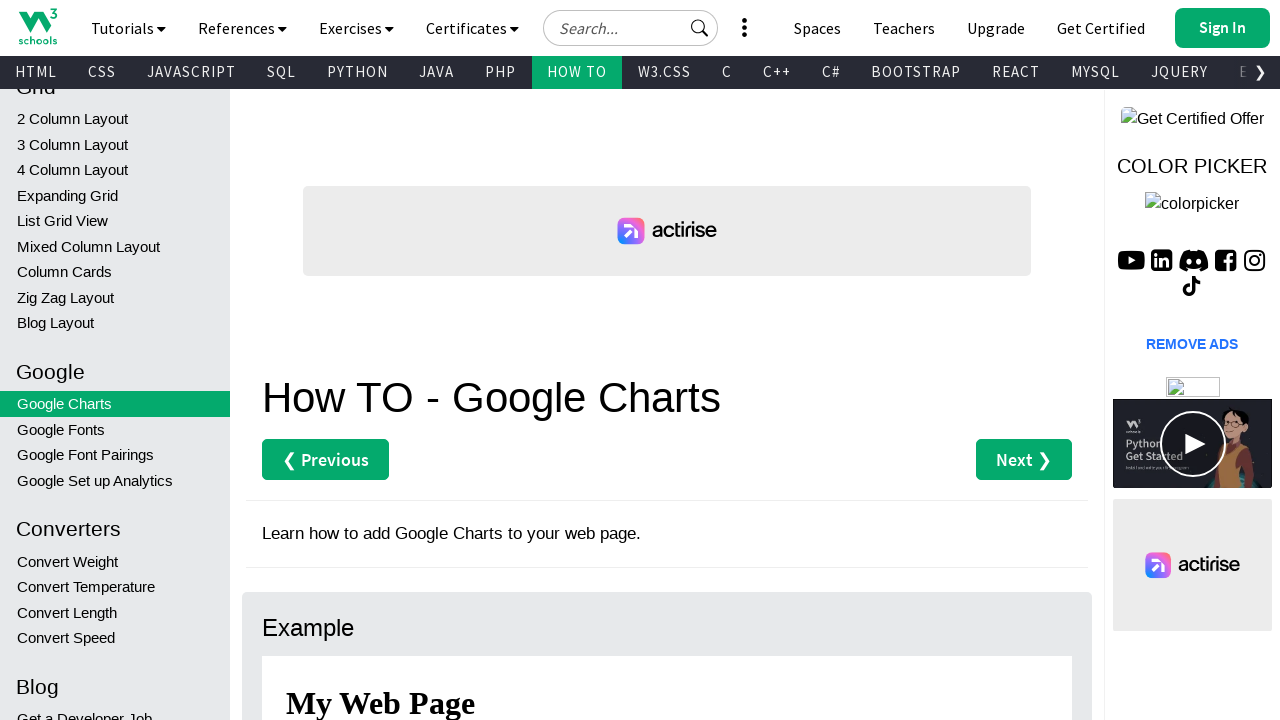

Waited for iframe with Google Charts pie chart to load
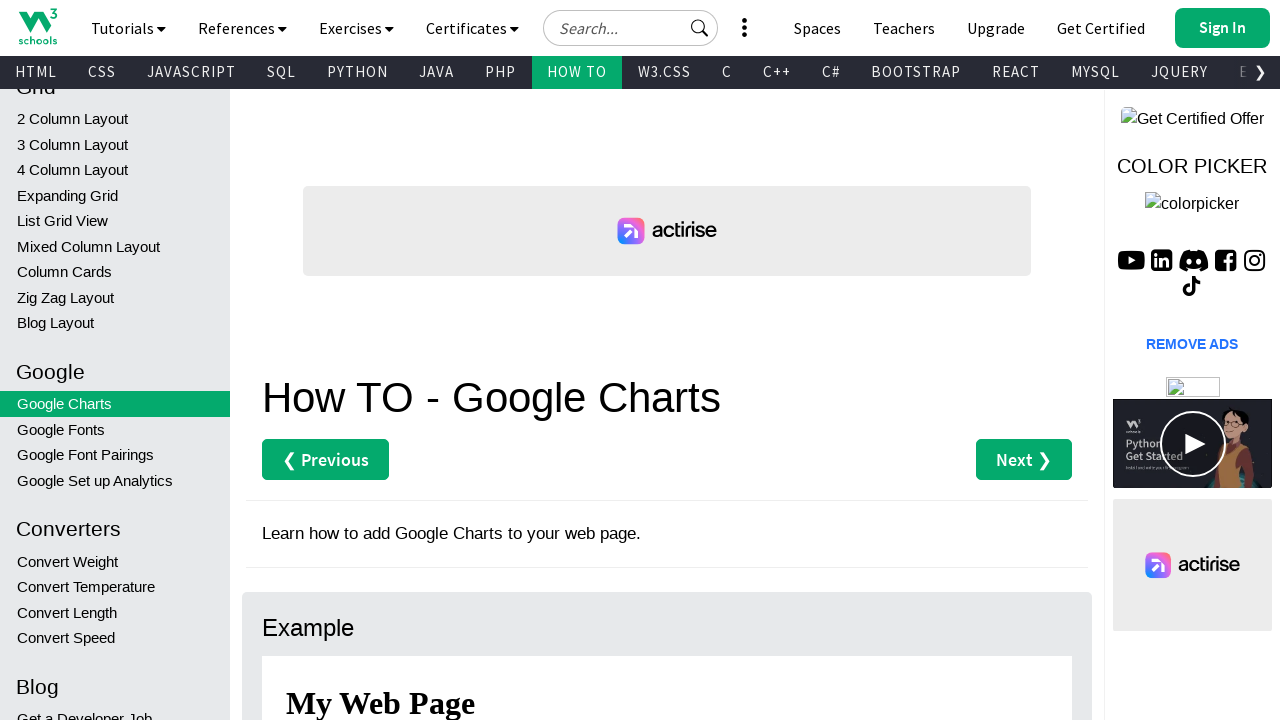

Located and switched to Google Charts iframe
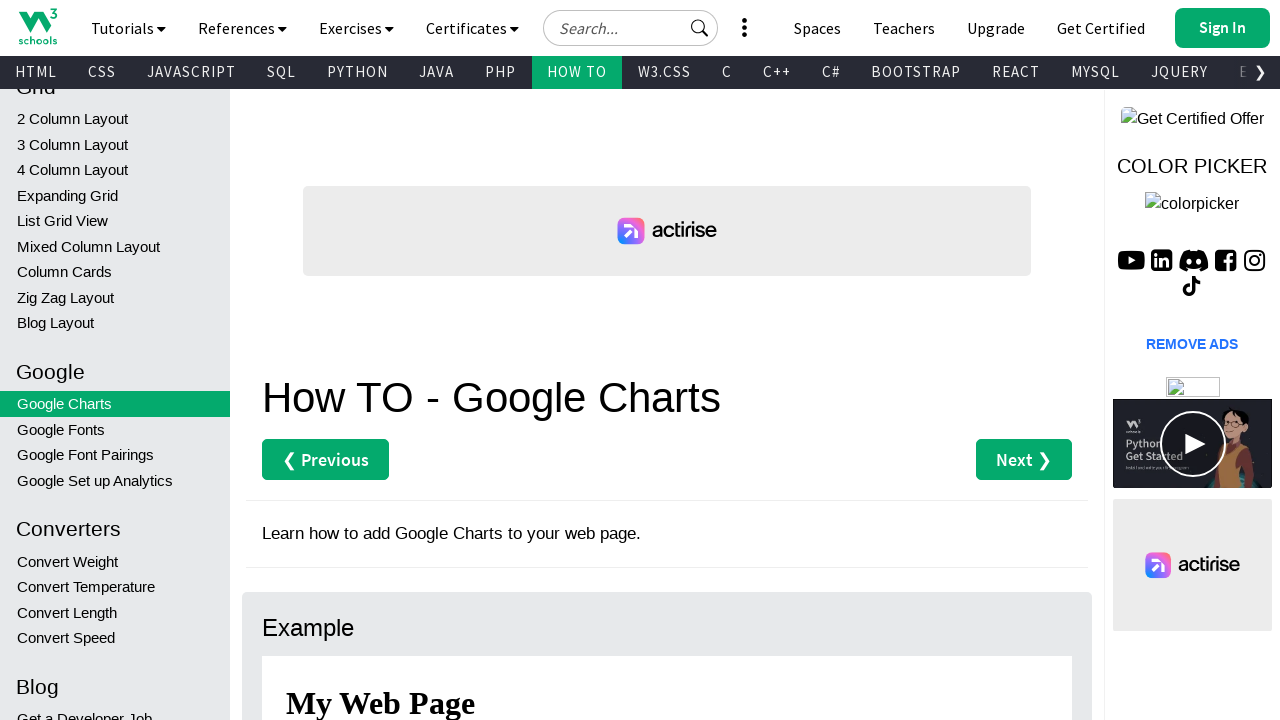

Waited for SVG pie chart and Github text element to load
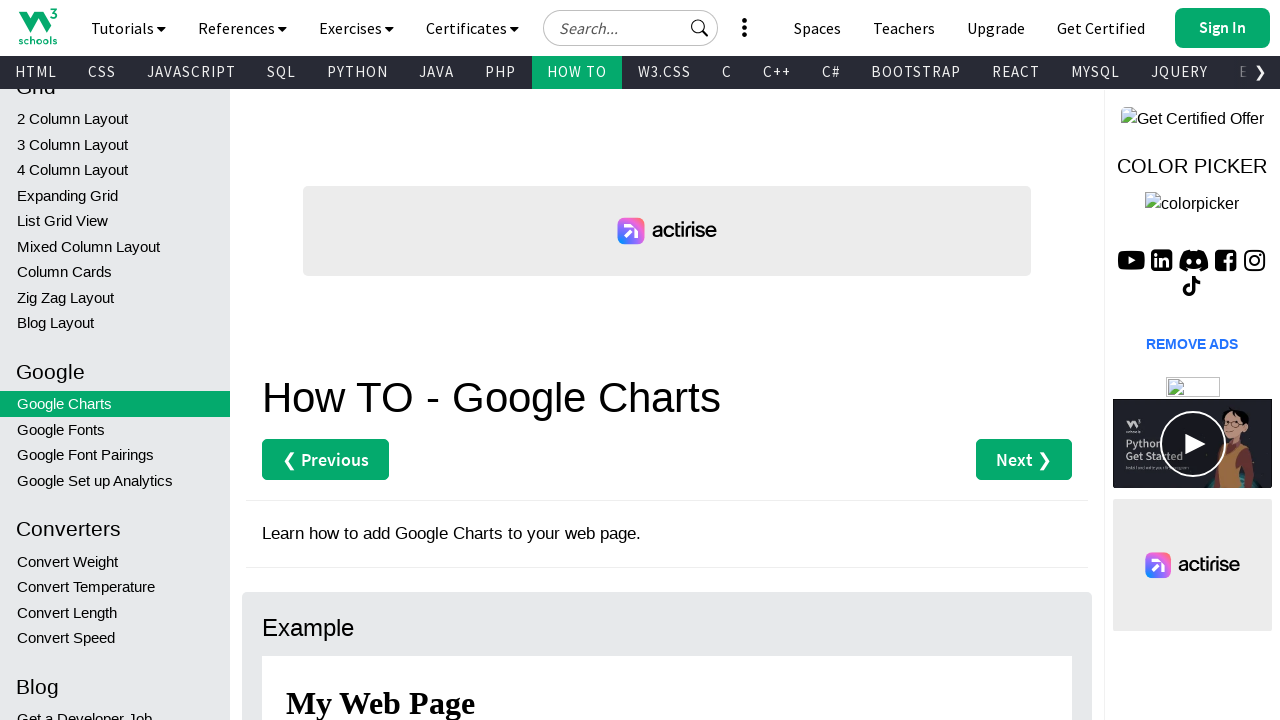

Clicked on Github section text element in pie chart at (552, 361) on iframe[src='tryhow_google_pie_chart.htm'] >> internal:control=enter-frame >> xpa
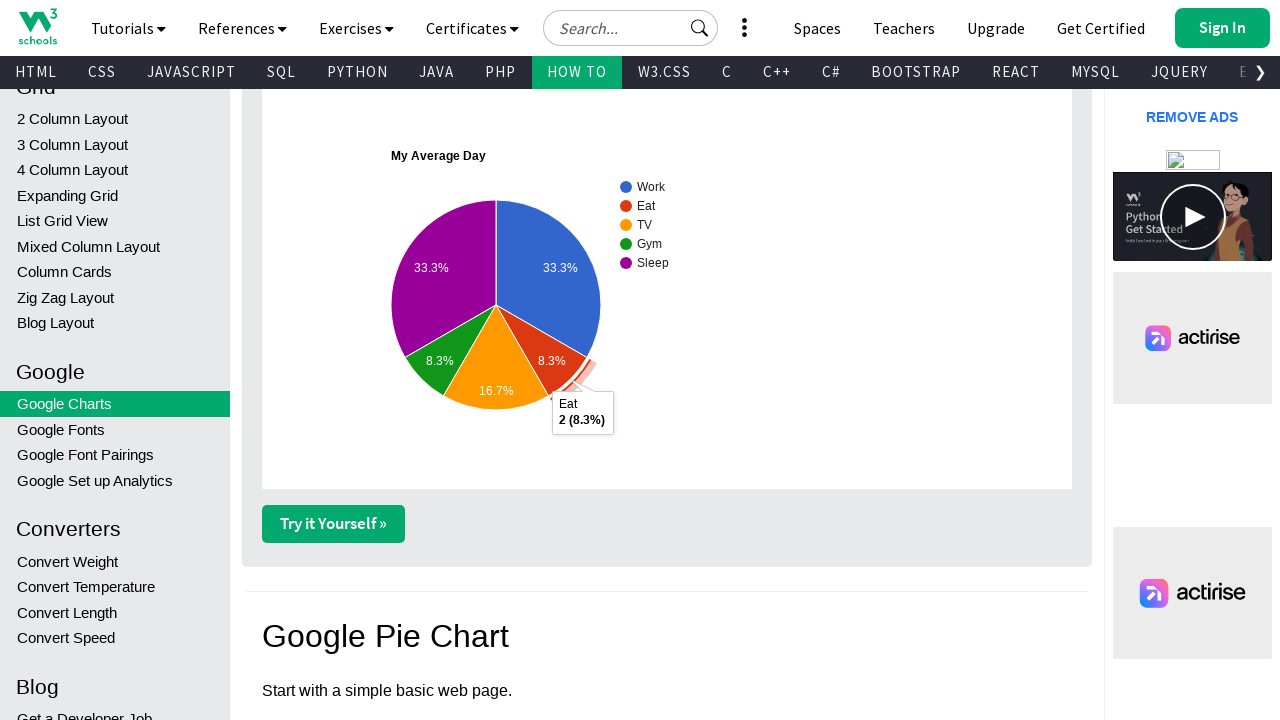

Verified Github text element is still visible after click
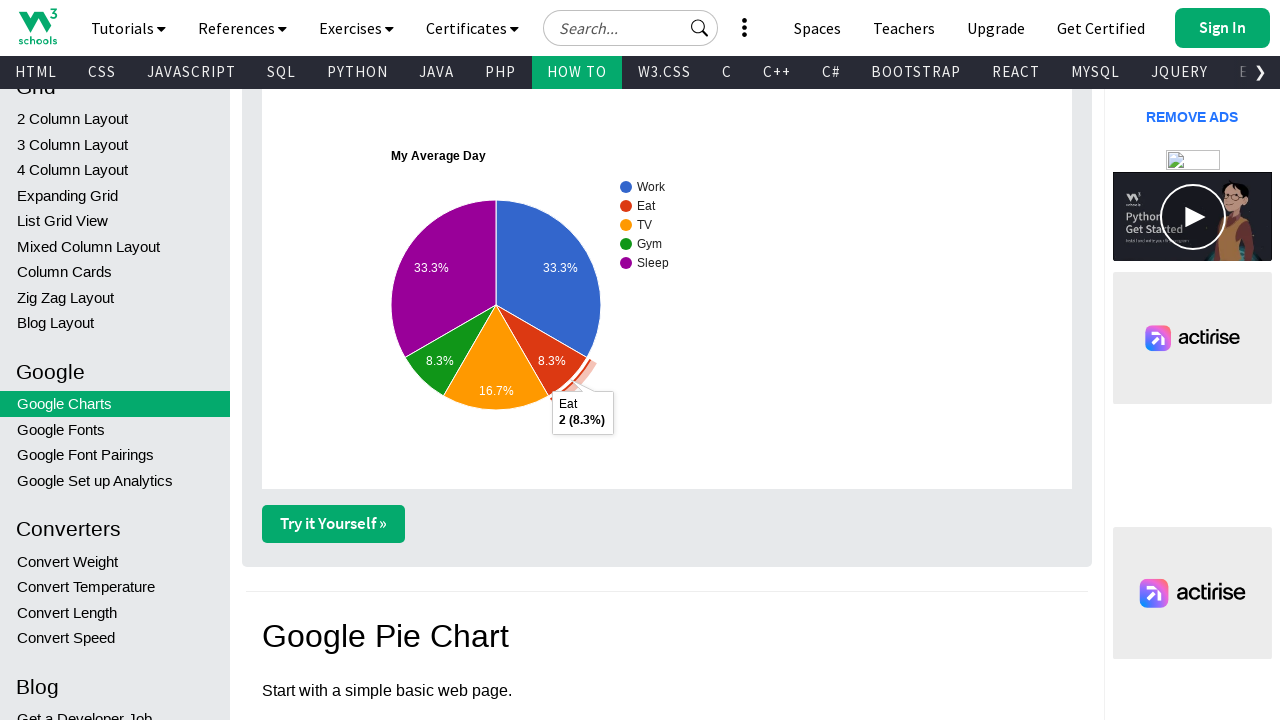

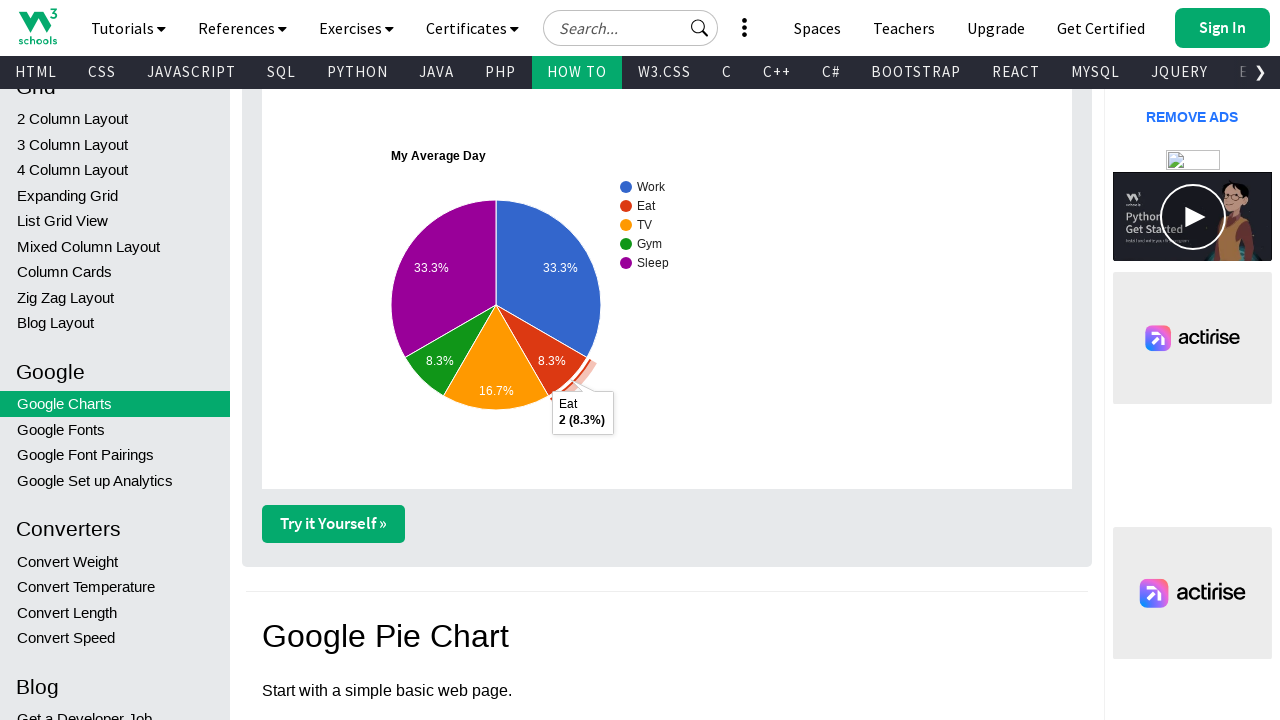